Tests dropdown selection functionality by reading two numbers from the page, calculating their sum, selecting the sum value from a dropdown menu, and clicking the submit button.

Starting URL: http://suninjuly.github.io/selects1.html

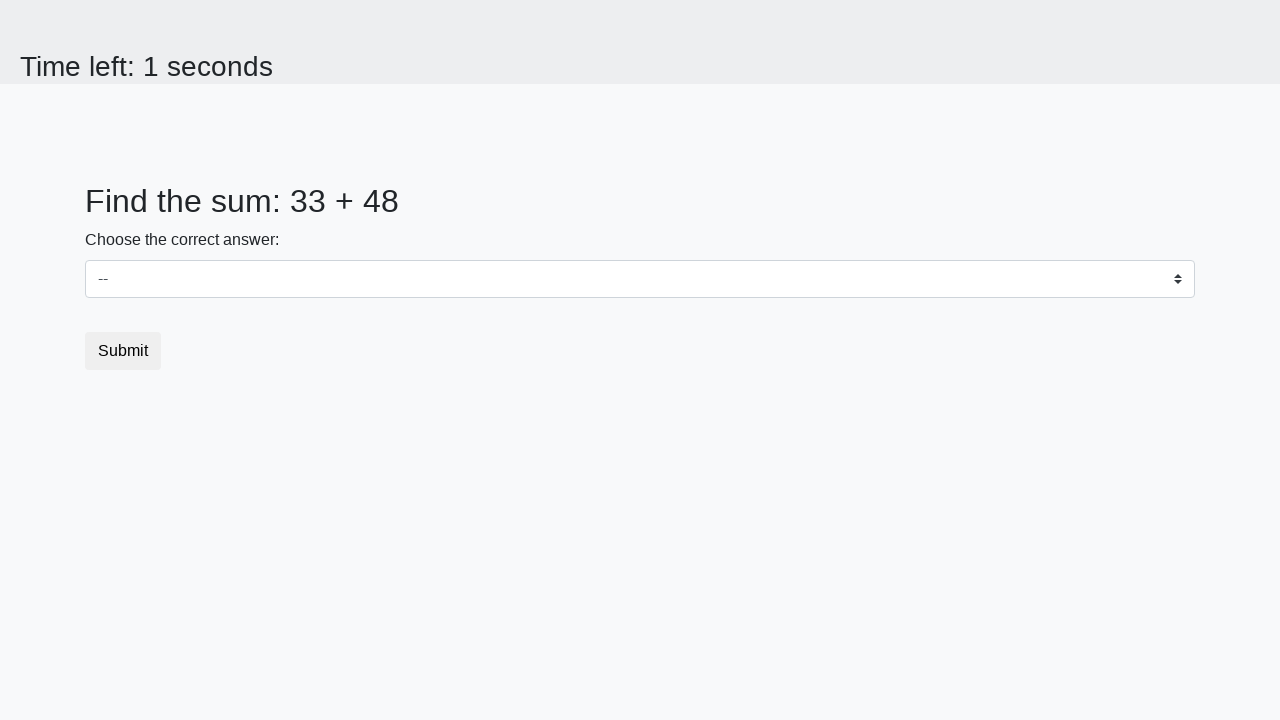

Read first number from #num1 element
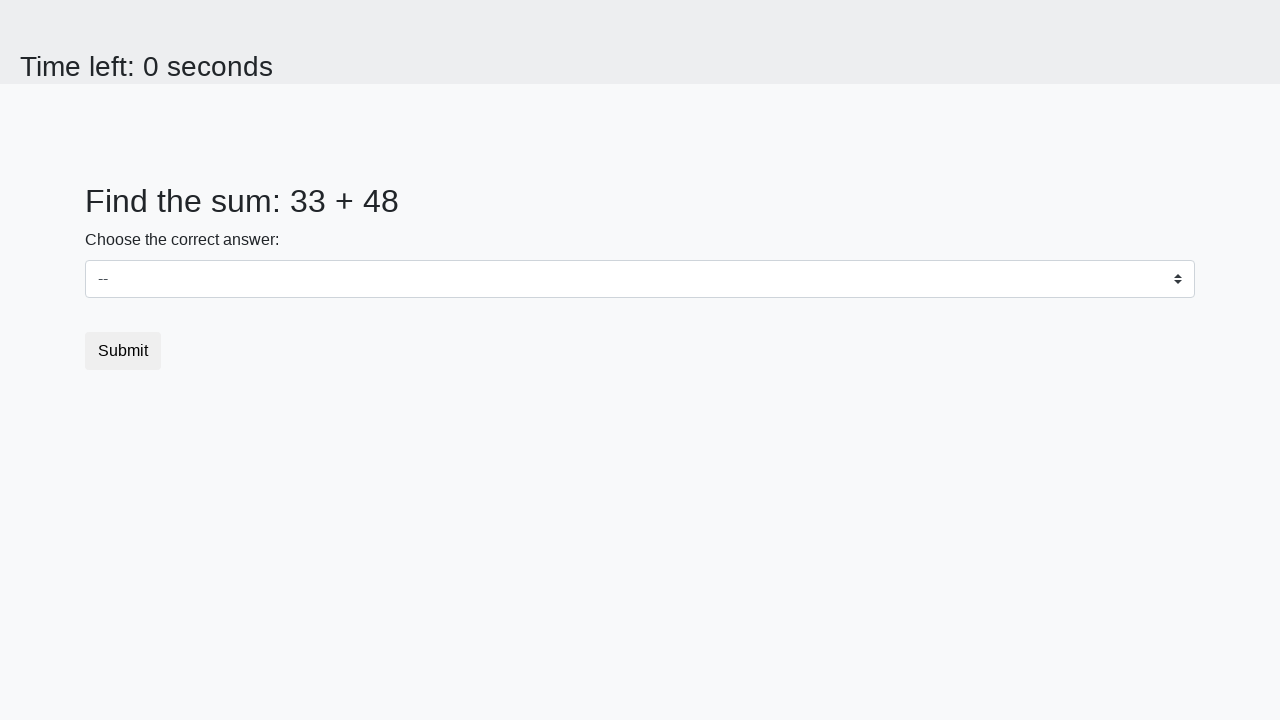

Read second number from #num2 element
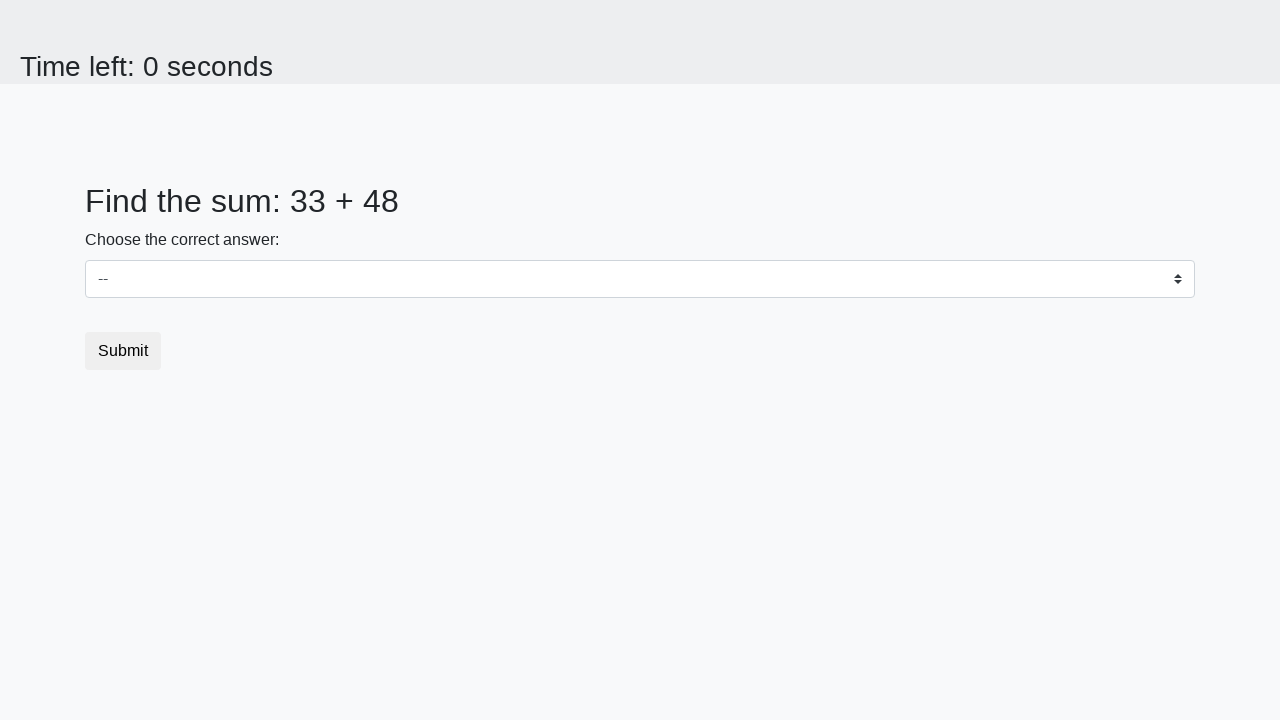

Calculated sum of 33 + 48 = 81
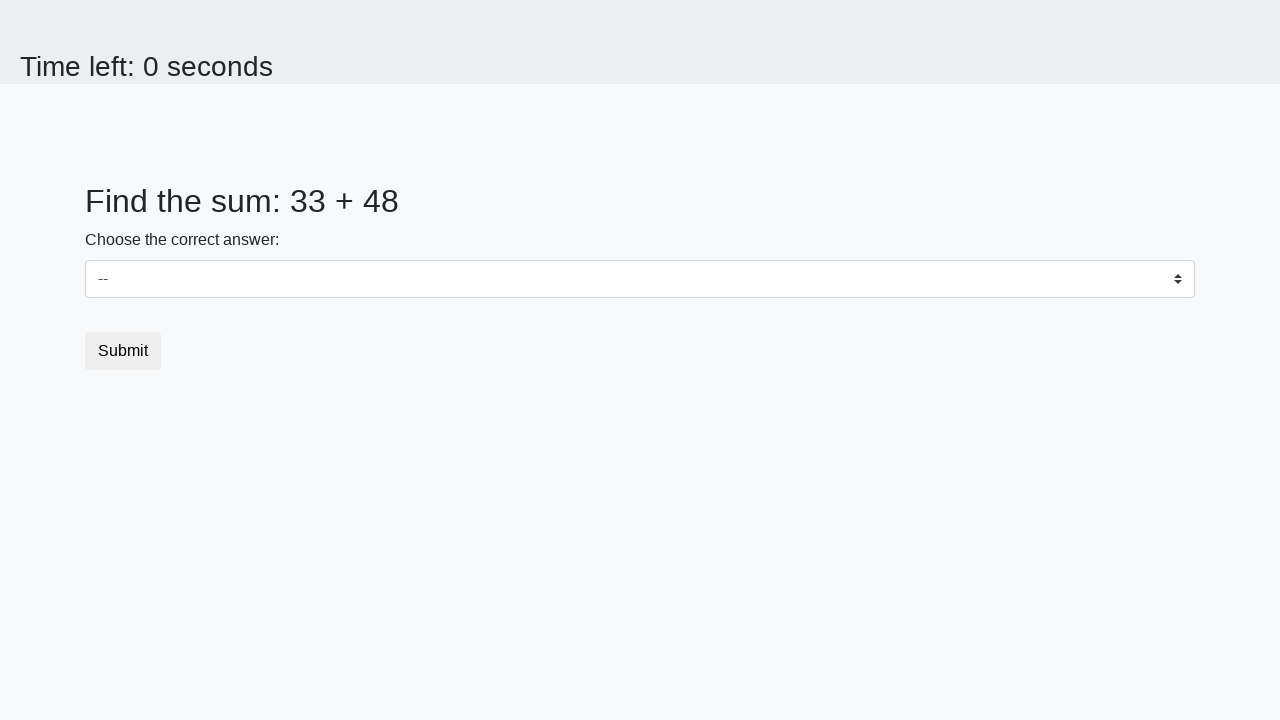

Selected dropdown option with value 81 on select
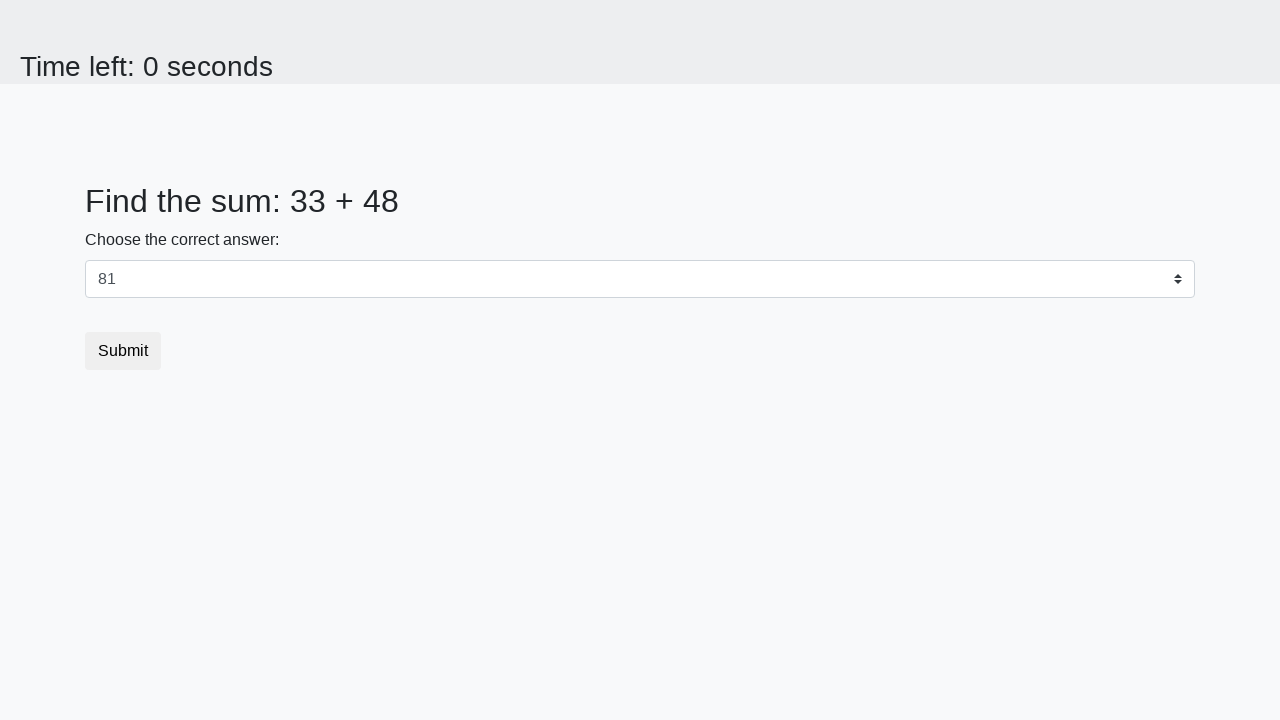

Clicked submit button at (123, 351) on button.btn.btn-default
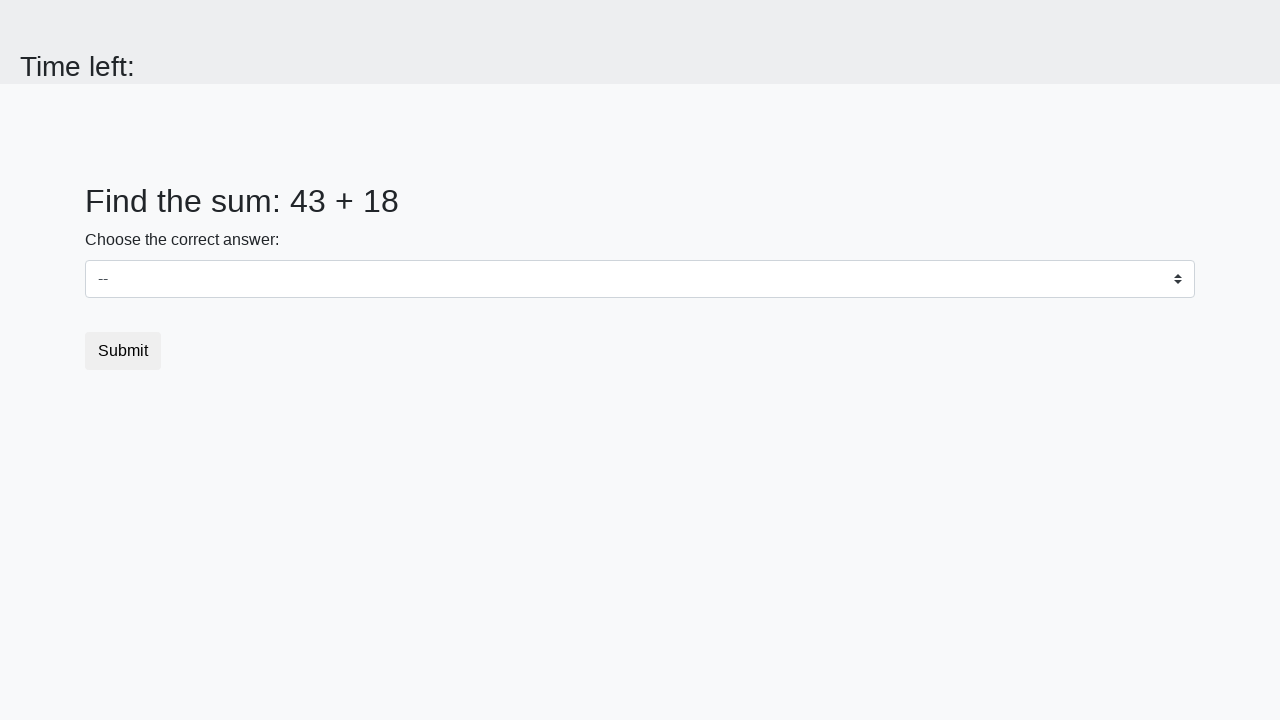

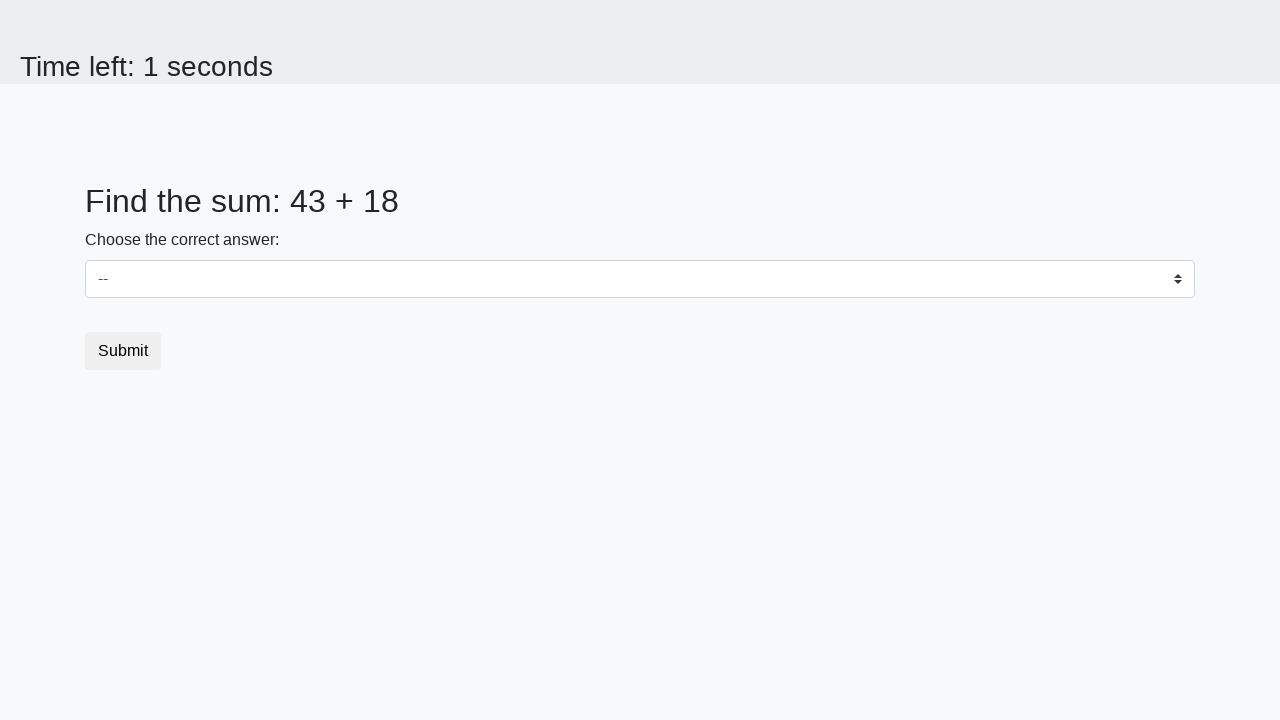